Tests iframe handling by switching to an embedded frame and verifying that the expected text content is present inside the frame

Starting URL: https://the-internet.herokuapp.com/iframe

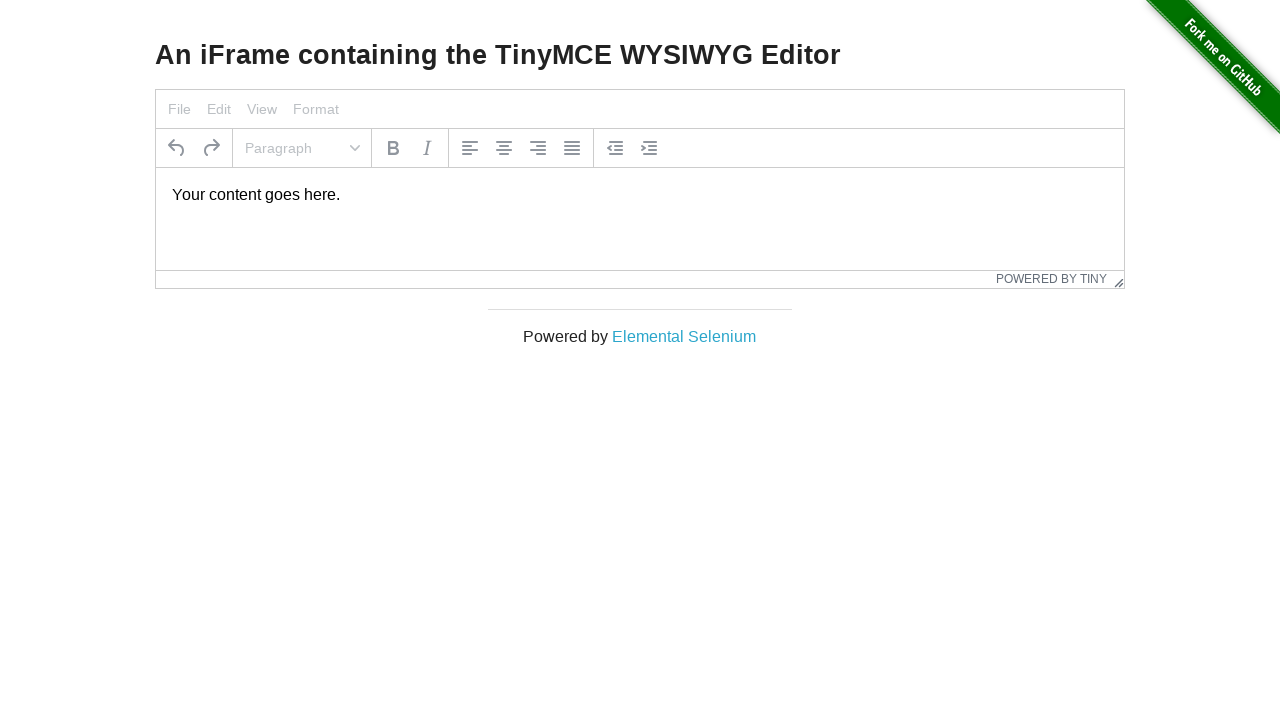

Navigated to iframe test page
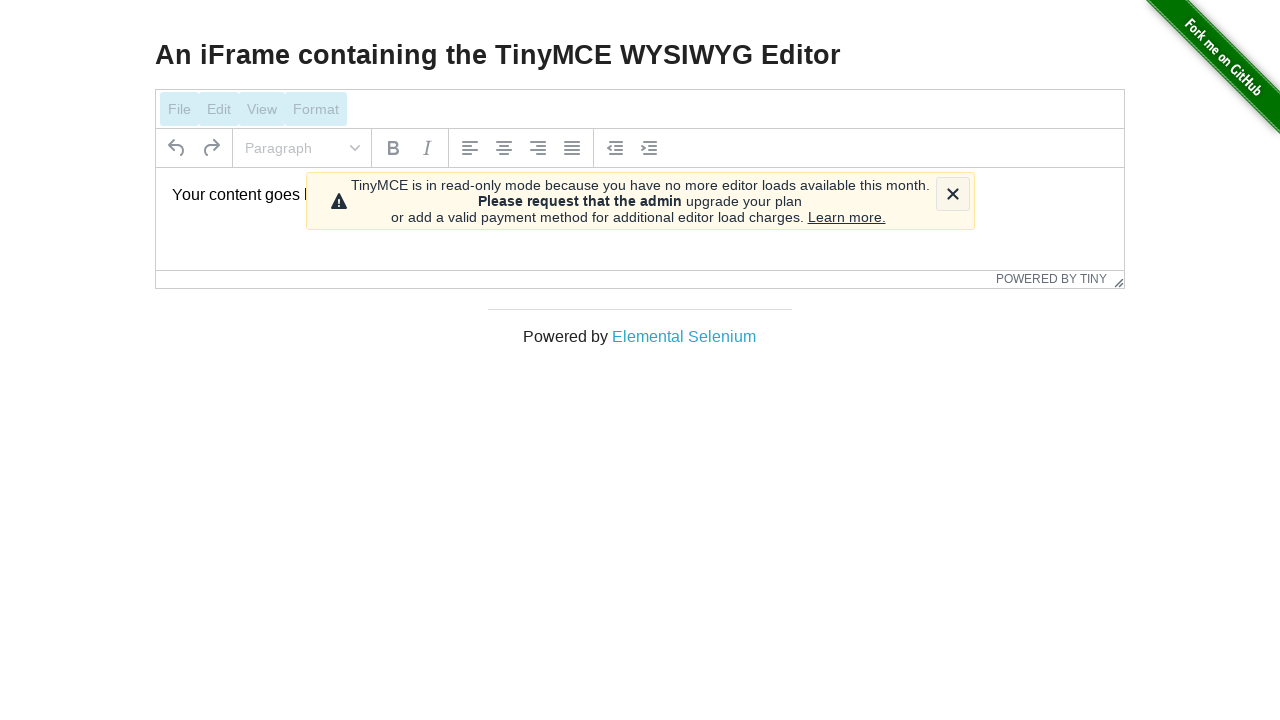

Located iframe with id 'mce_0_ifr'
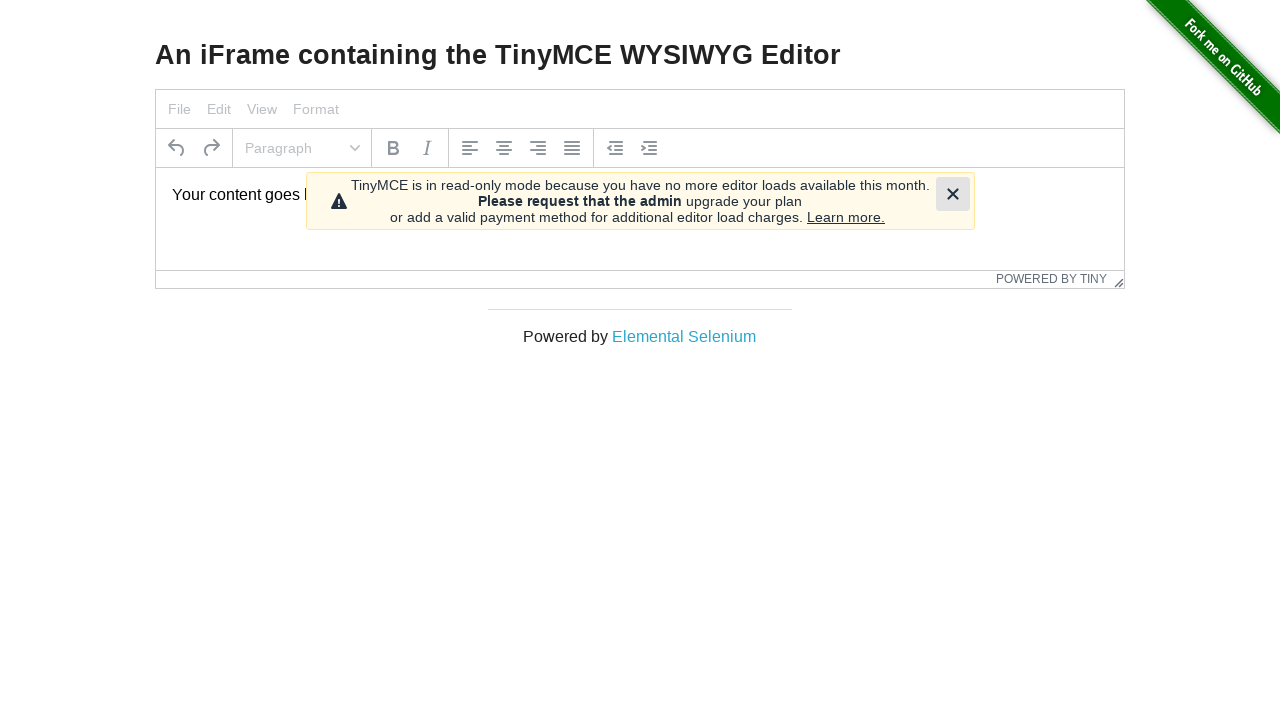

Located text element inside iframe
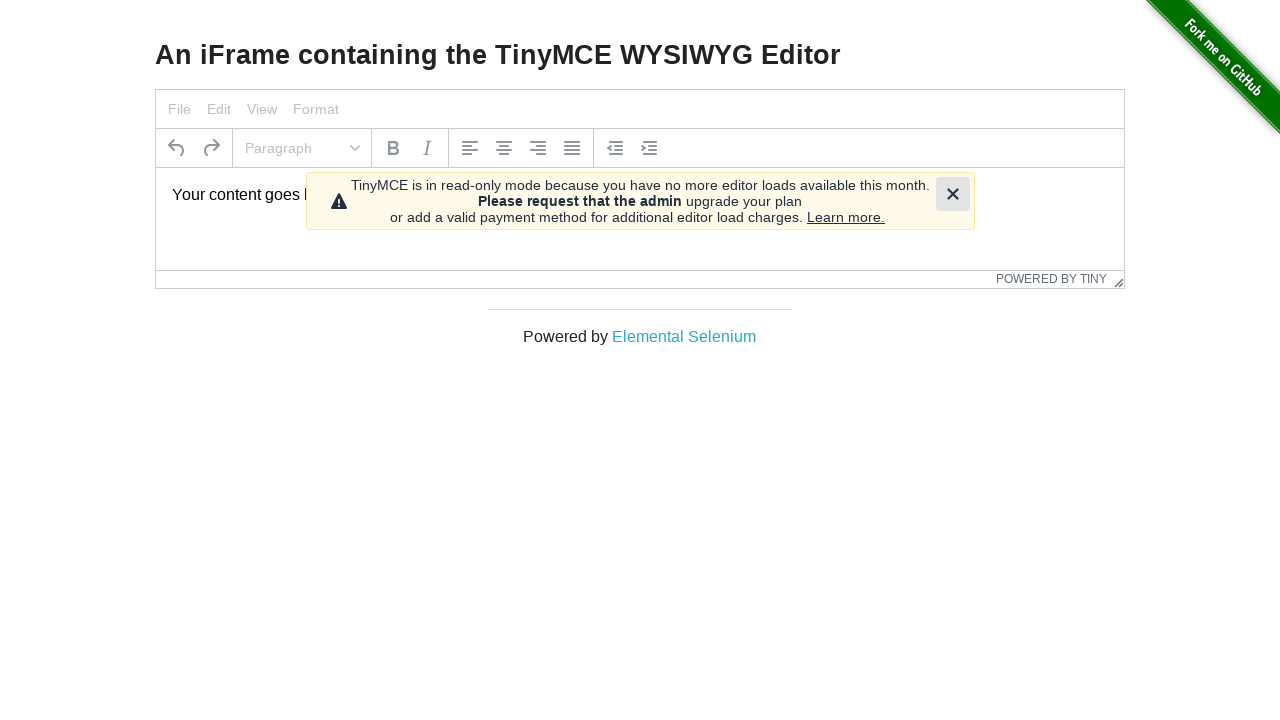

Text element appeared and is ready
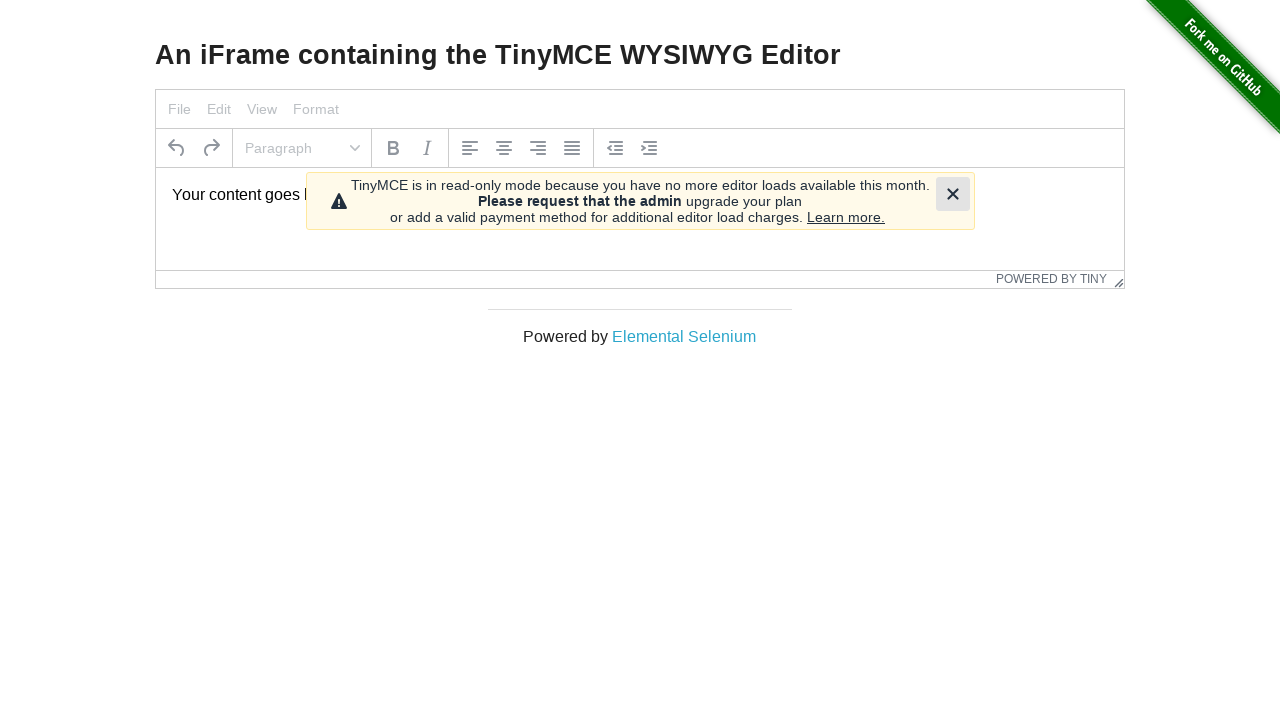

Verified text content matches 'Your content goes here.'
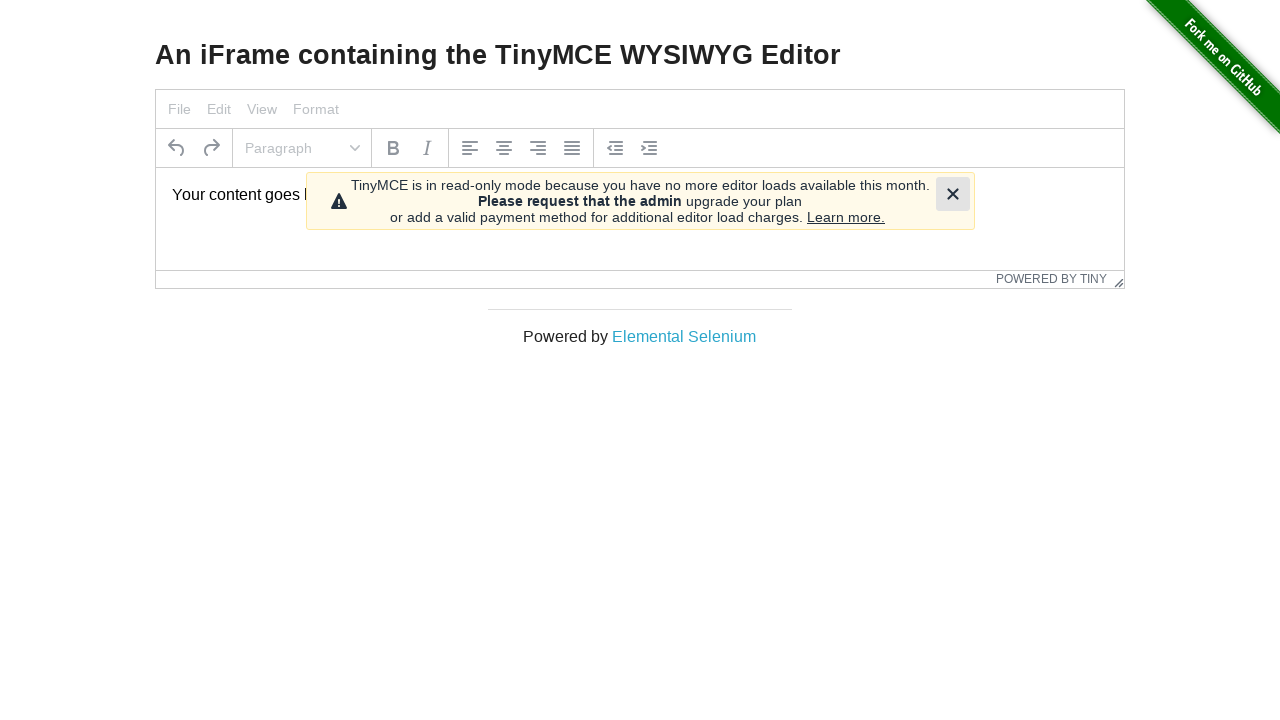

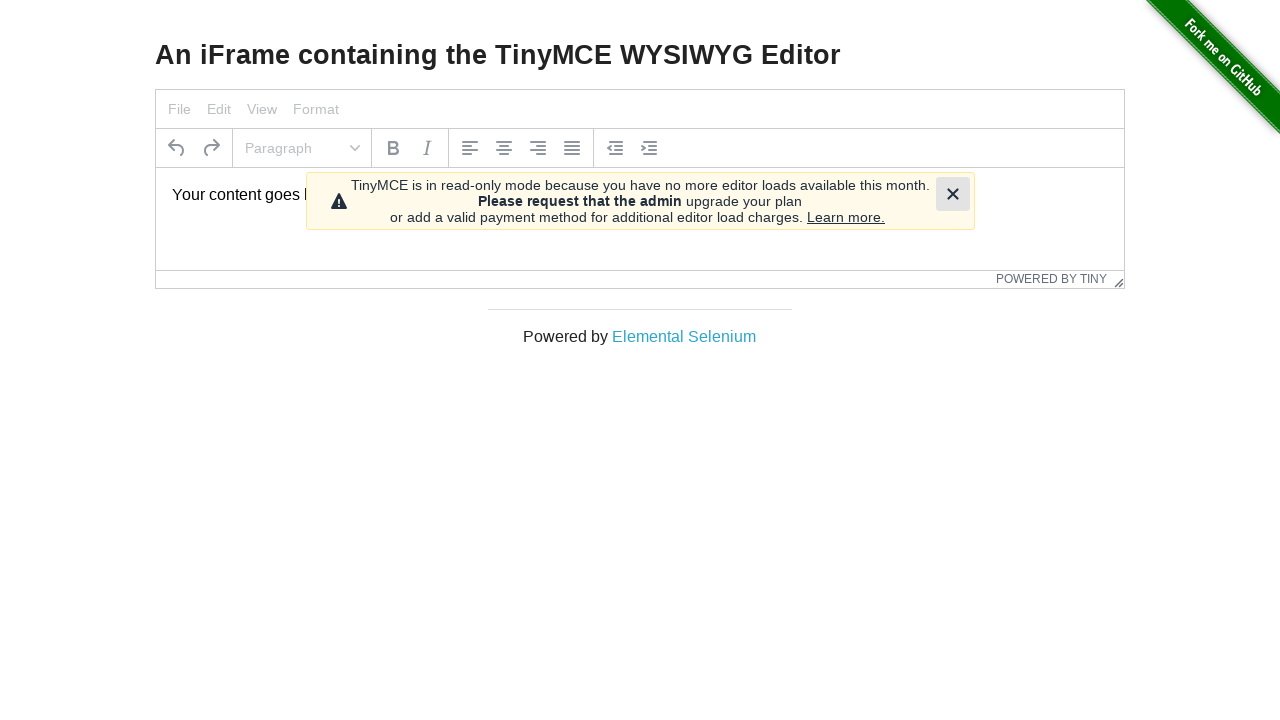